Tests login with only username filled and password empty

Starting URL: https://qamoviesapp.ccbp.tech

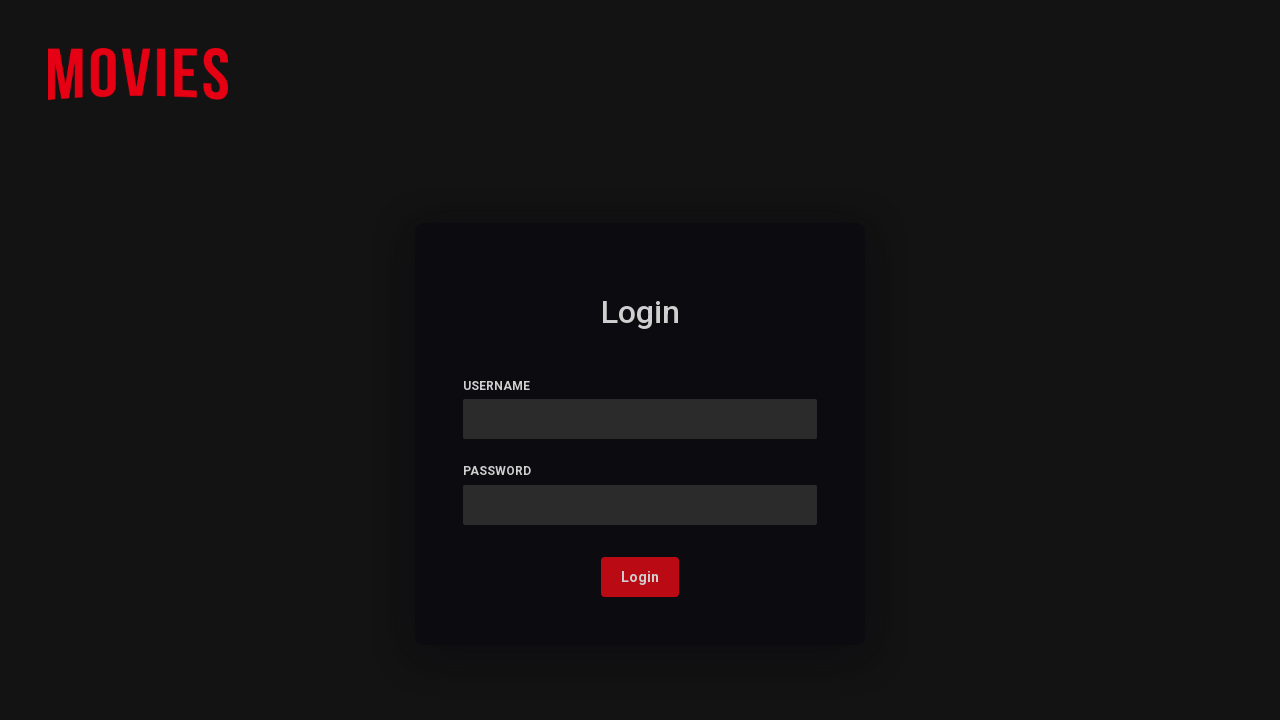

Filled username field with 'rahul', leaving password empty on input#usernameInput
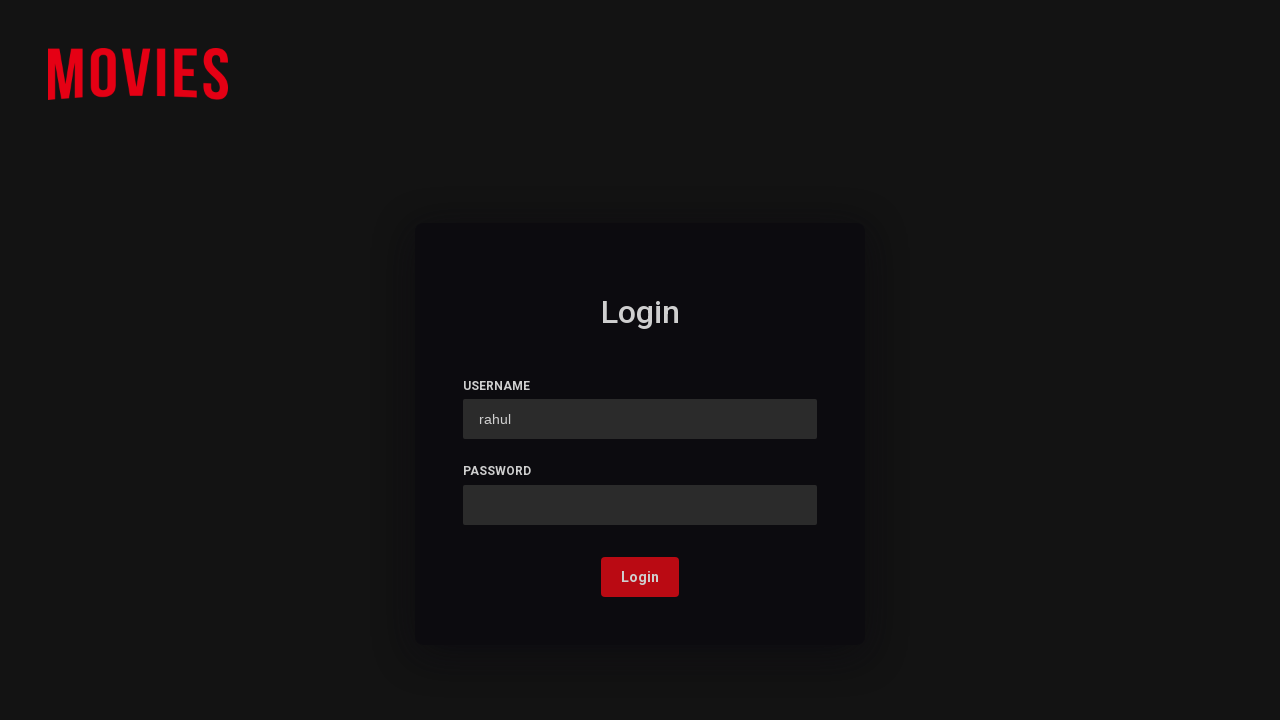

Clicked login button with empty password field at (640, 577) on button.login-button
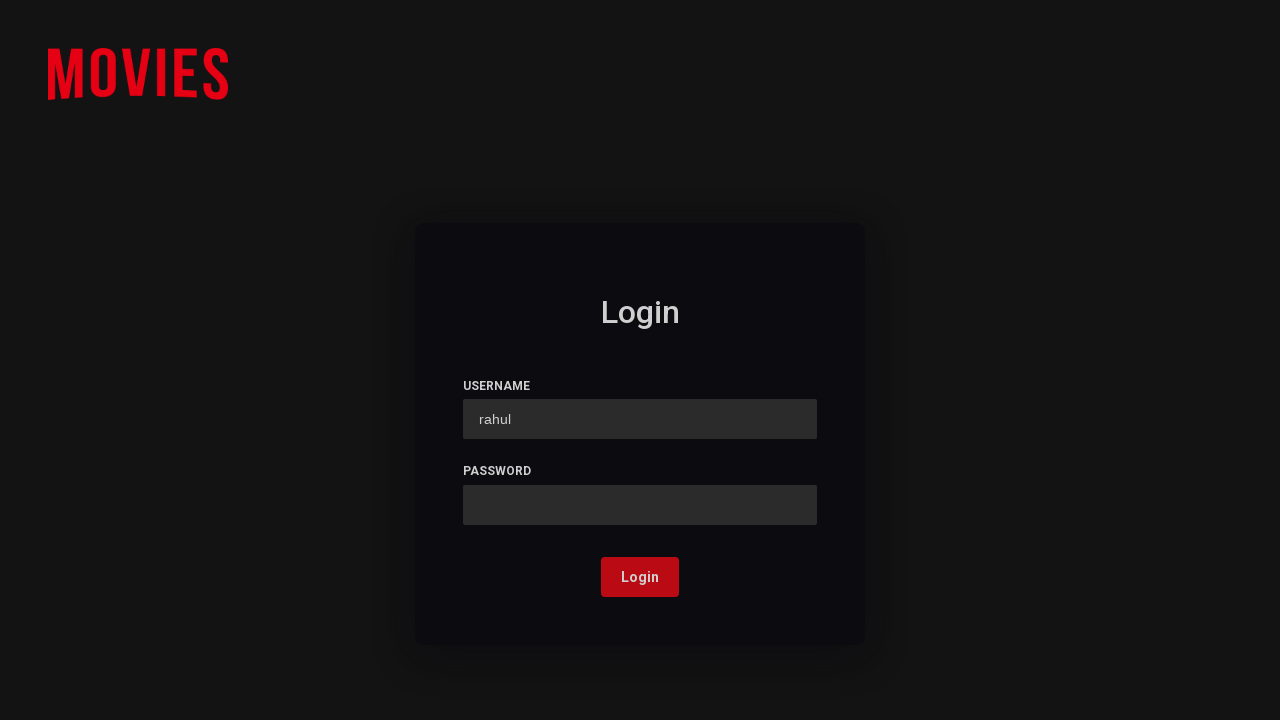

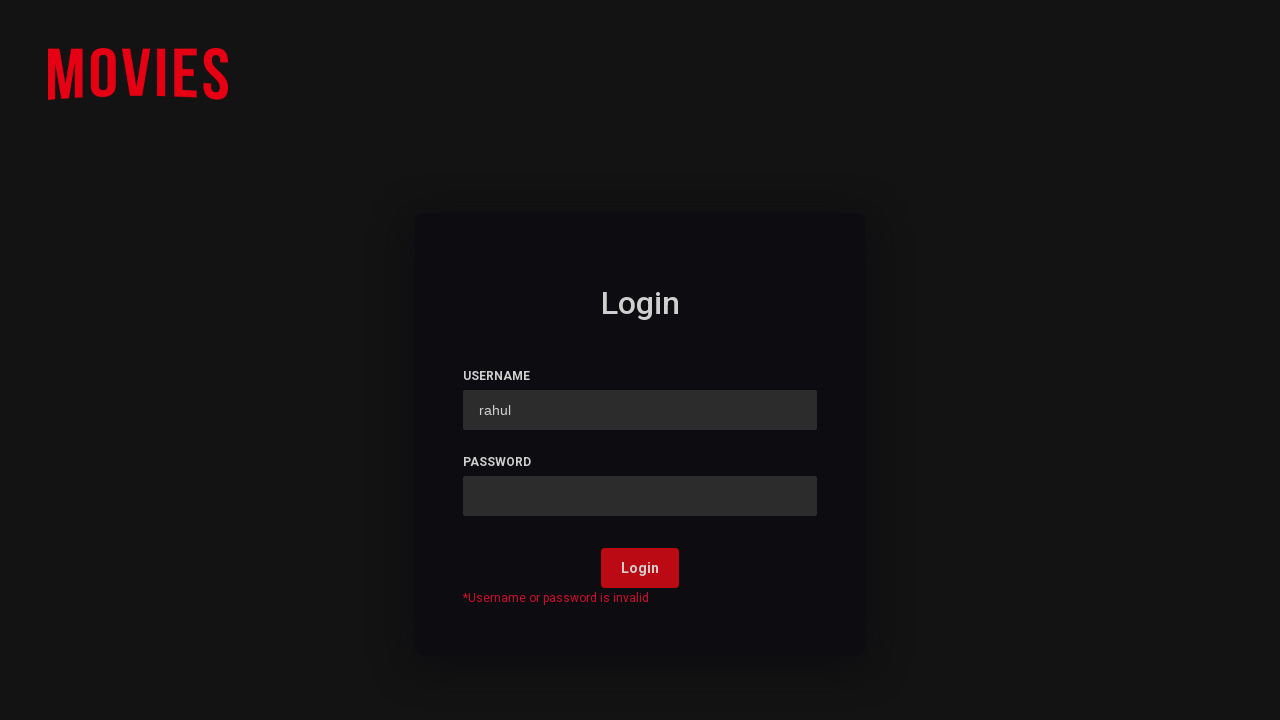